Tests selecting an option from a dropdown by visible text and verifies the selection

Starting URL: https://the-internet.herokuapp.com/dropdown

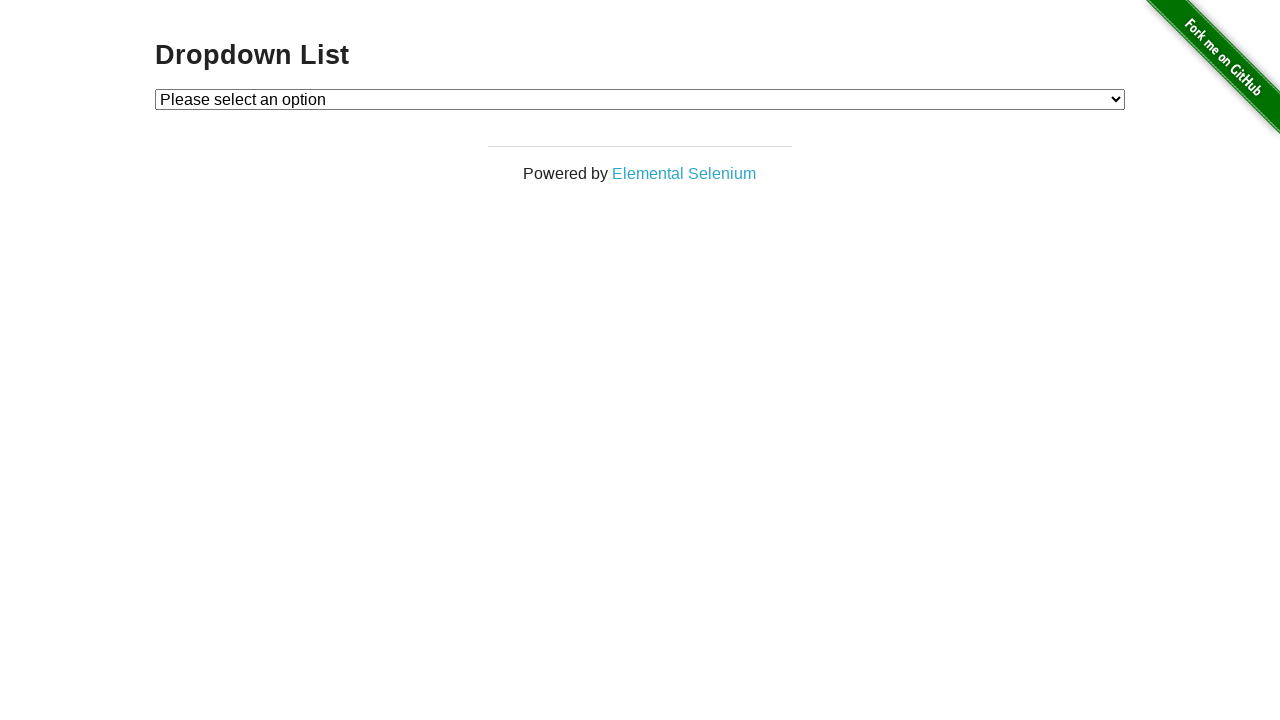

Navigated to dropdown test page
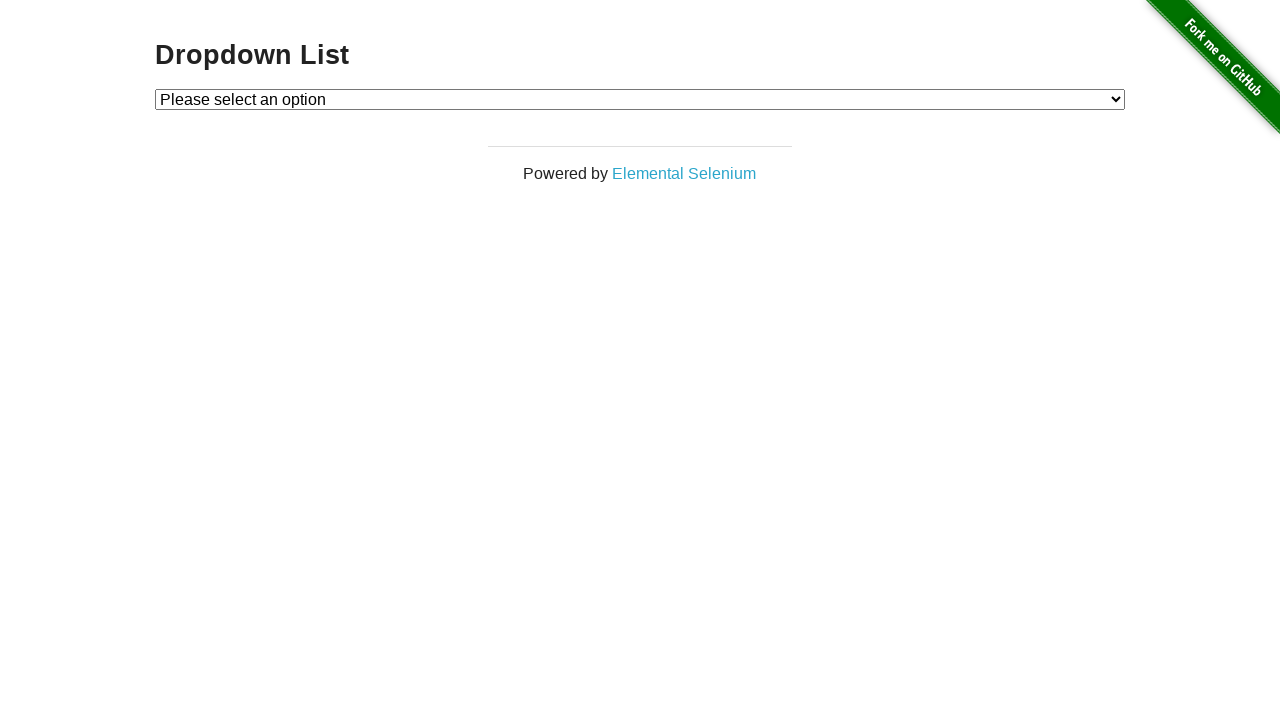

Selected 'Option 1' from dropdown by visible text on #dropdown
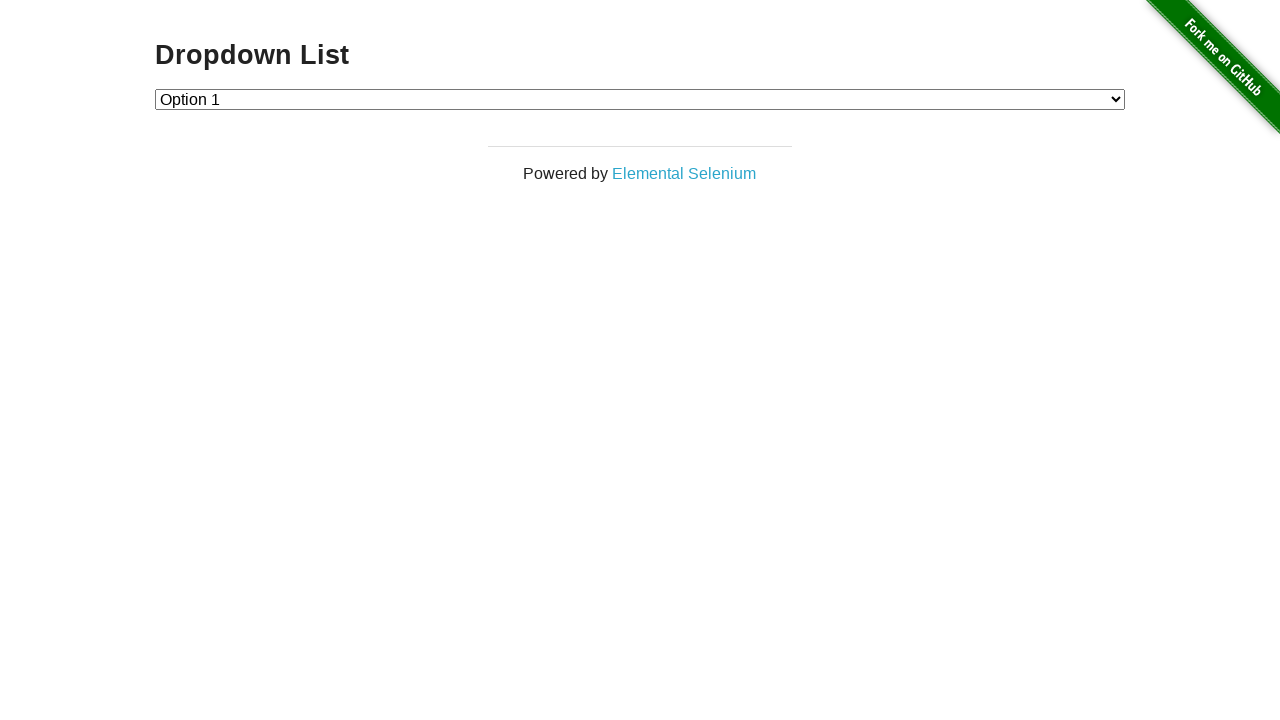

Retrieved selected option text
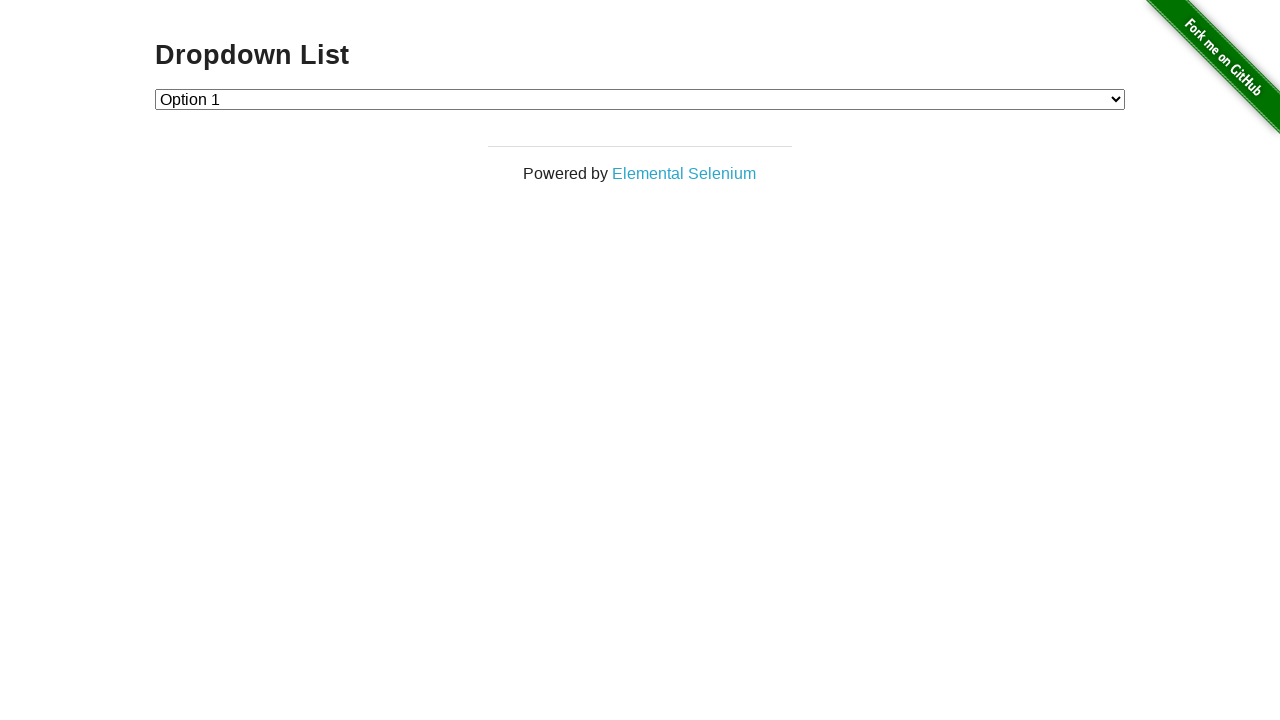

Verified that 'Option 1' was correctly selected
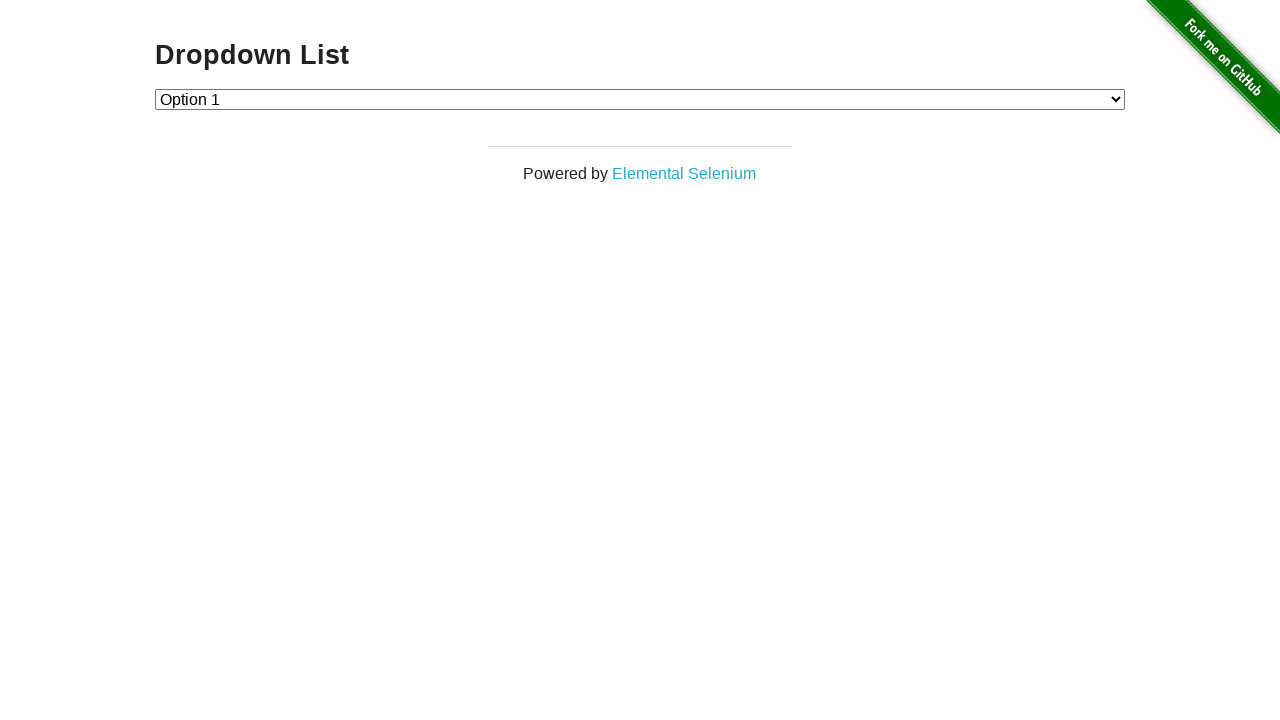

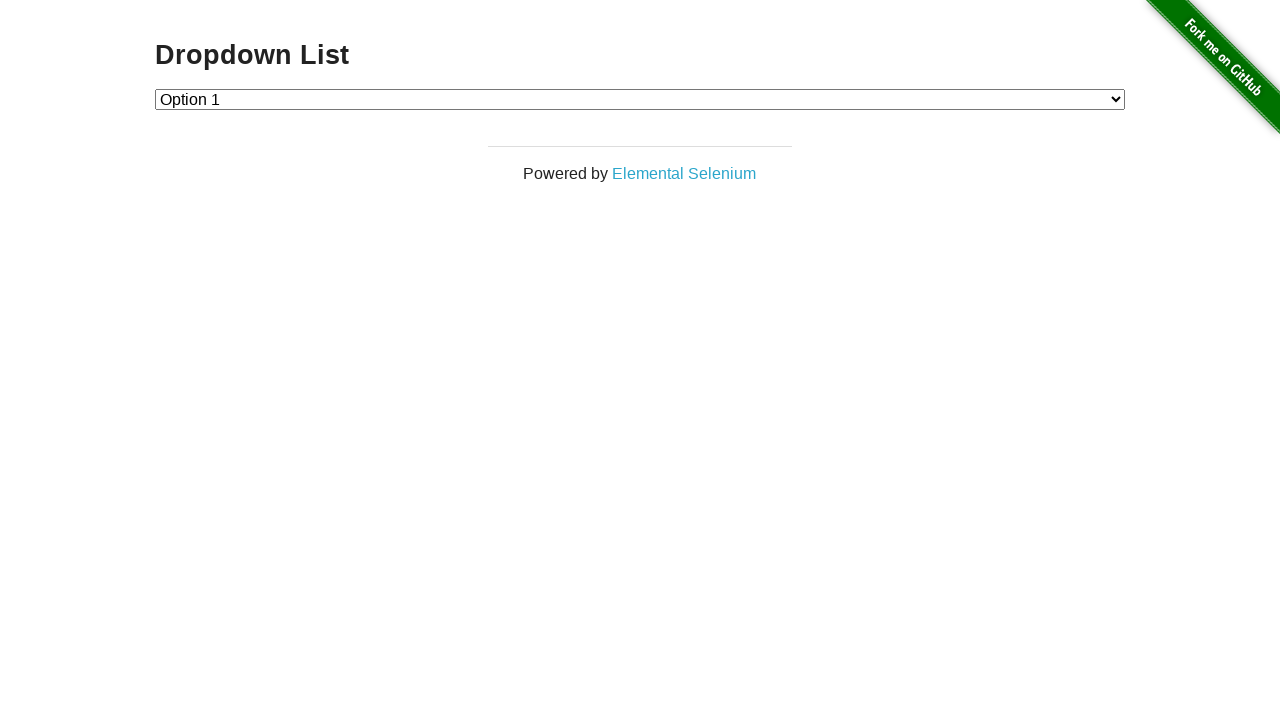